Tests keyboard input functionality by entering a name in a text field and clicking a button on a form practice page

Starting URL: https://formy-project.herokuapp.com/keypress

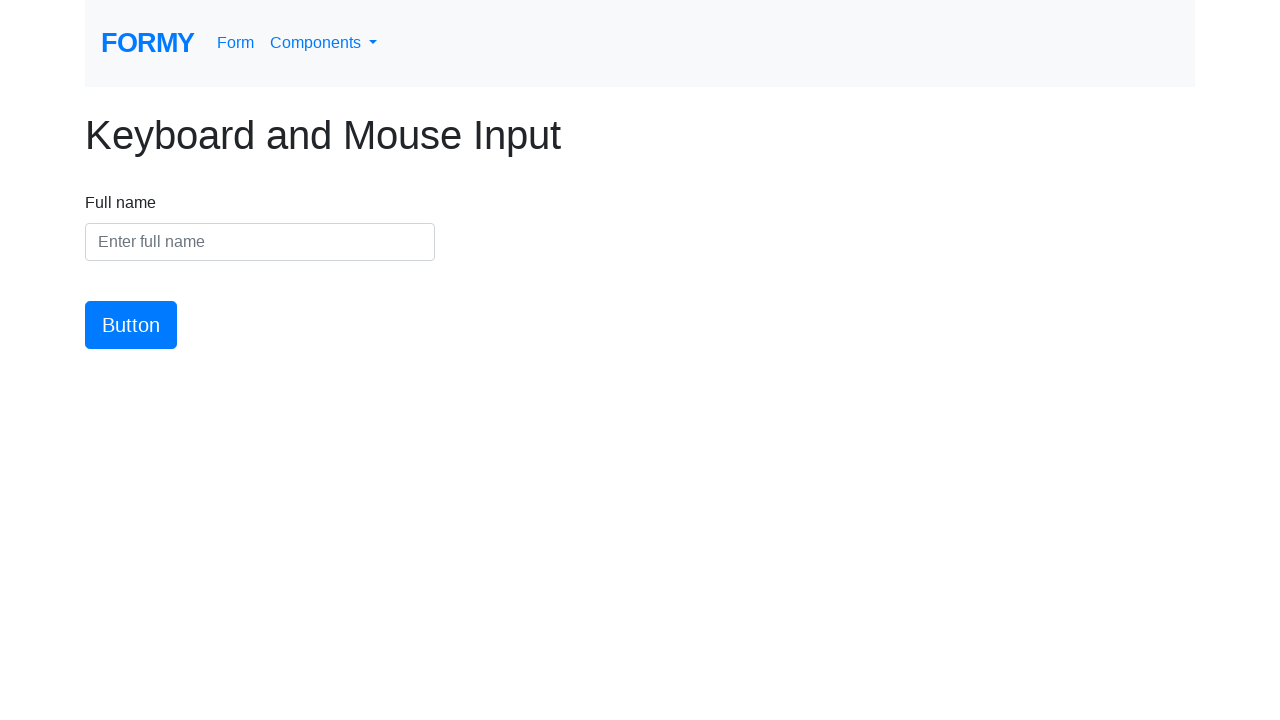

Clicked on the name input field at (260, 242) on #name
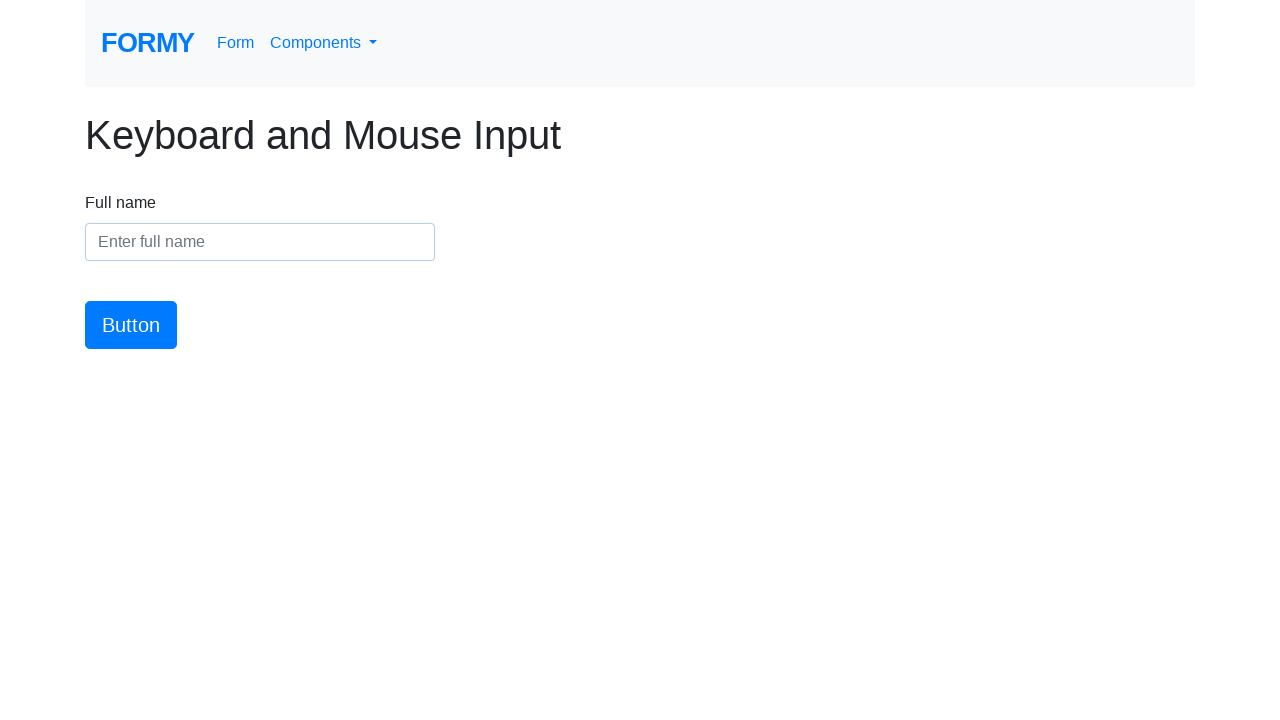

Filled name field with 'Maria Johnson' on #name
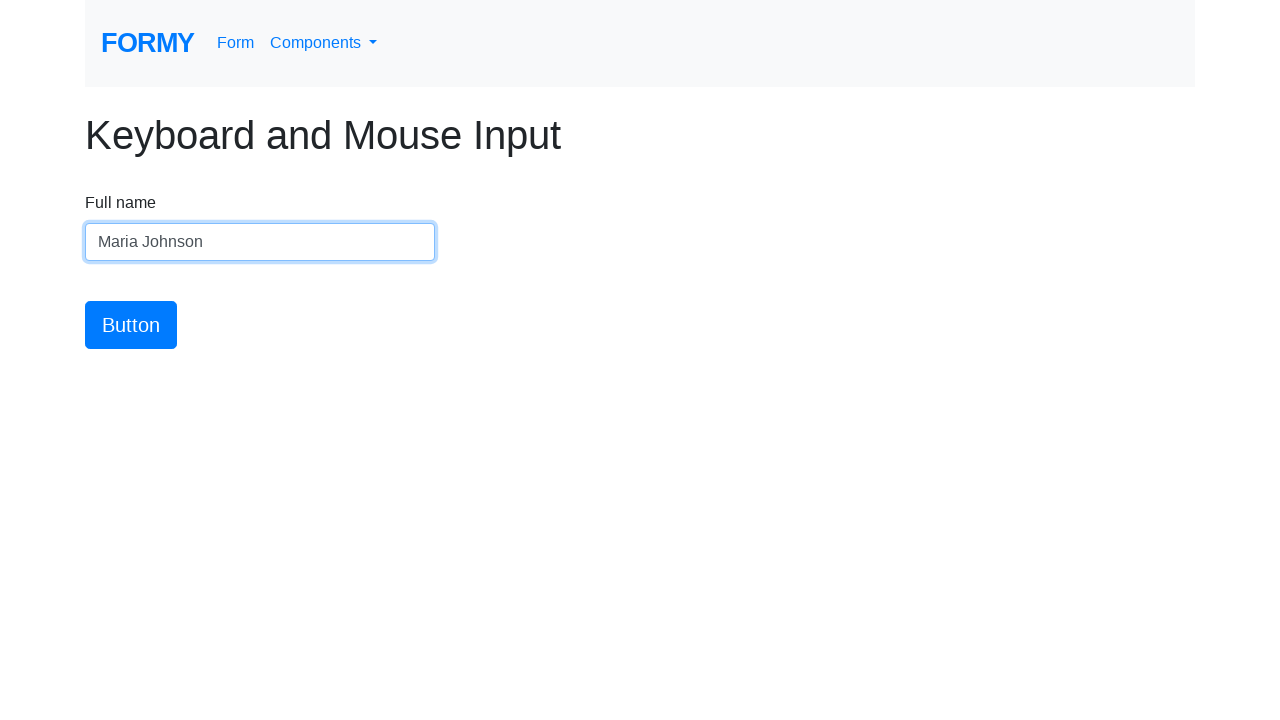

Clicked the submit button at (131, 325) on #button
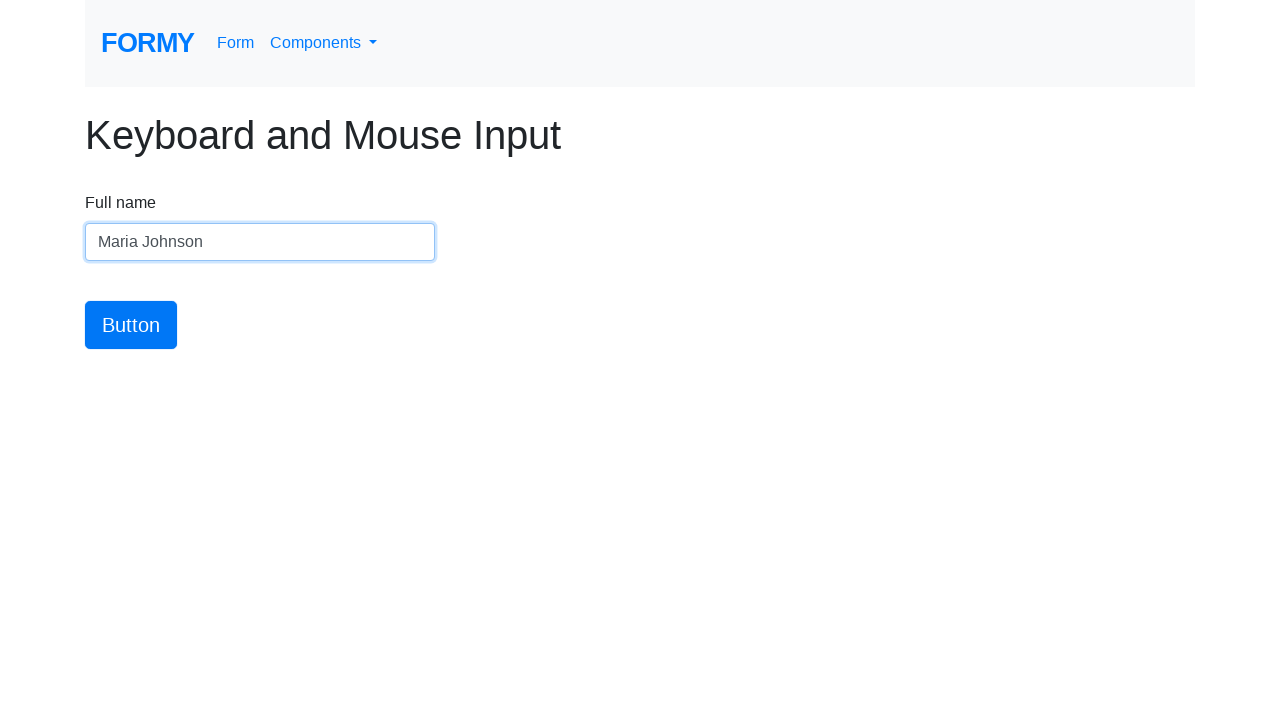

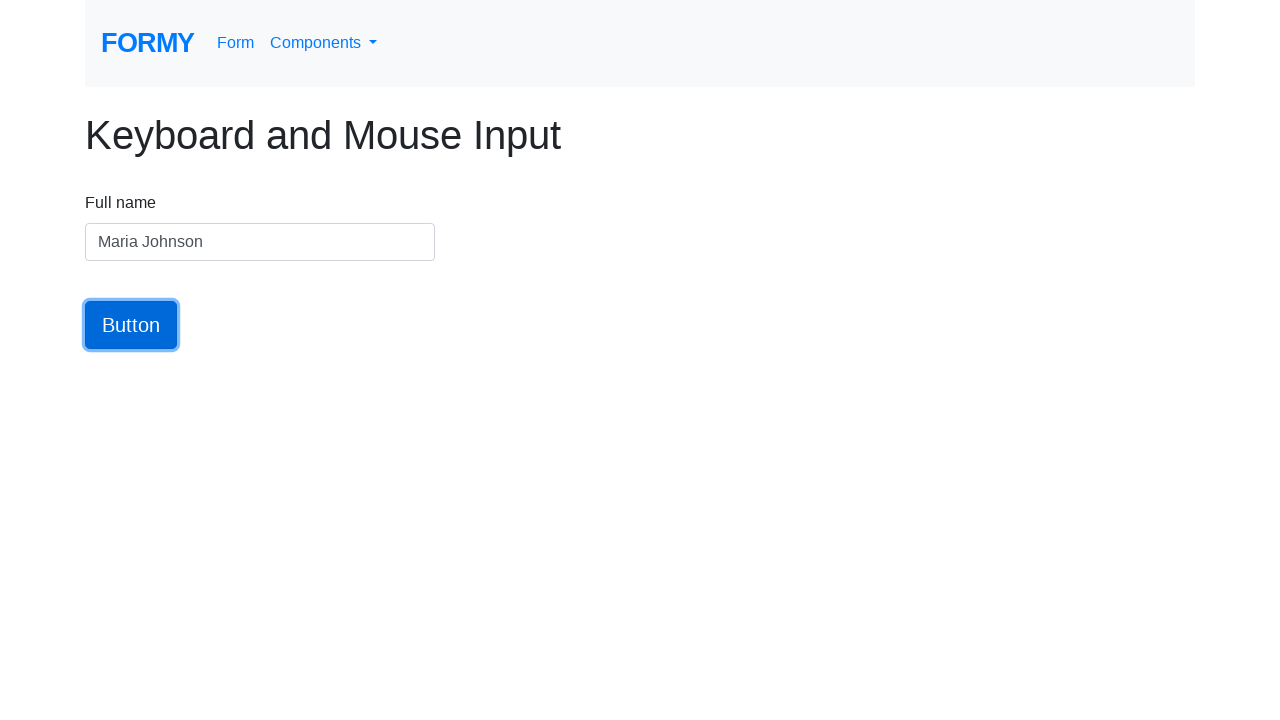